Tests navigation to the registration page by clicking the registration link on the Koel app homepage and verifying the registration page is displayed.

Starting URL: https://qa.koel.app/

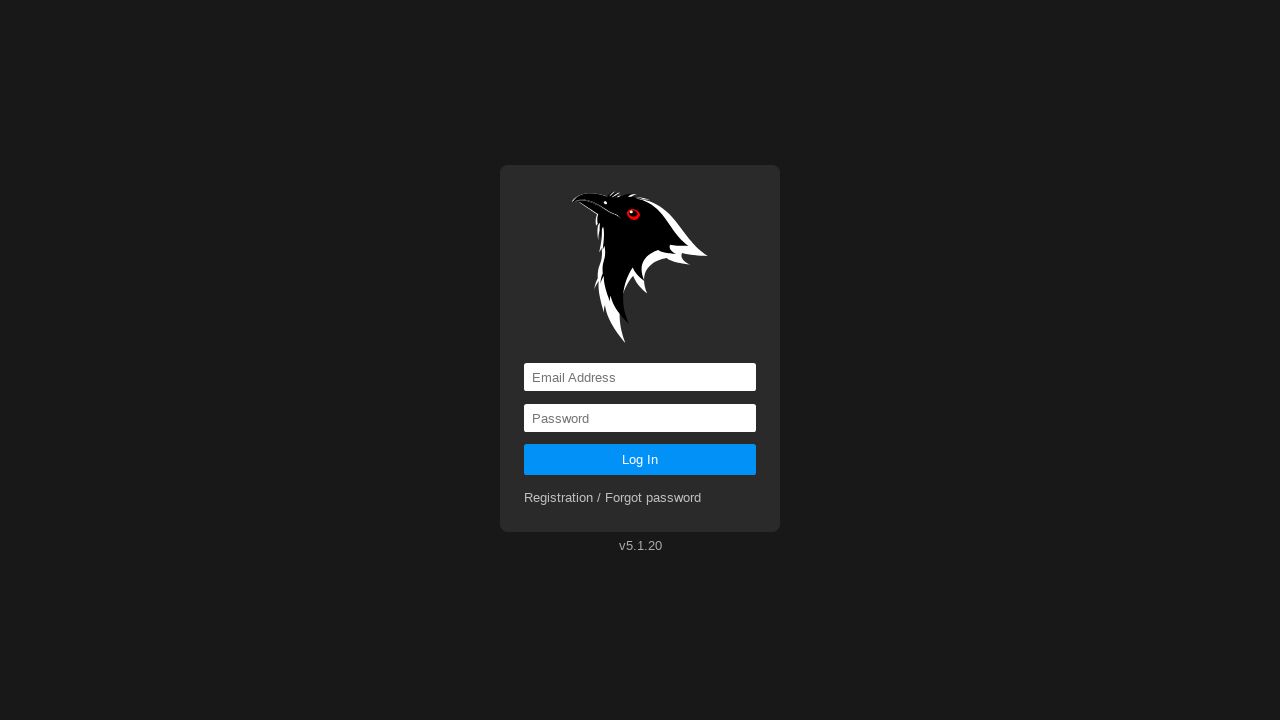

Clicked registration link on Koel app homepage at (613, 498) on a[href^='registration']
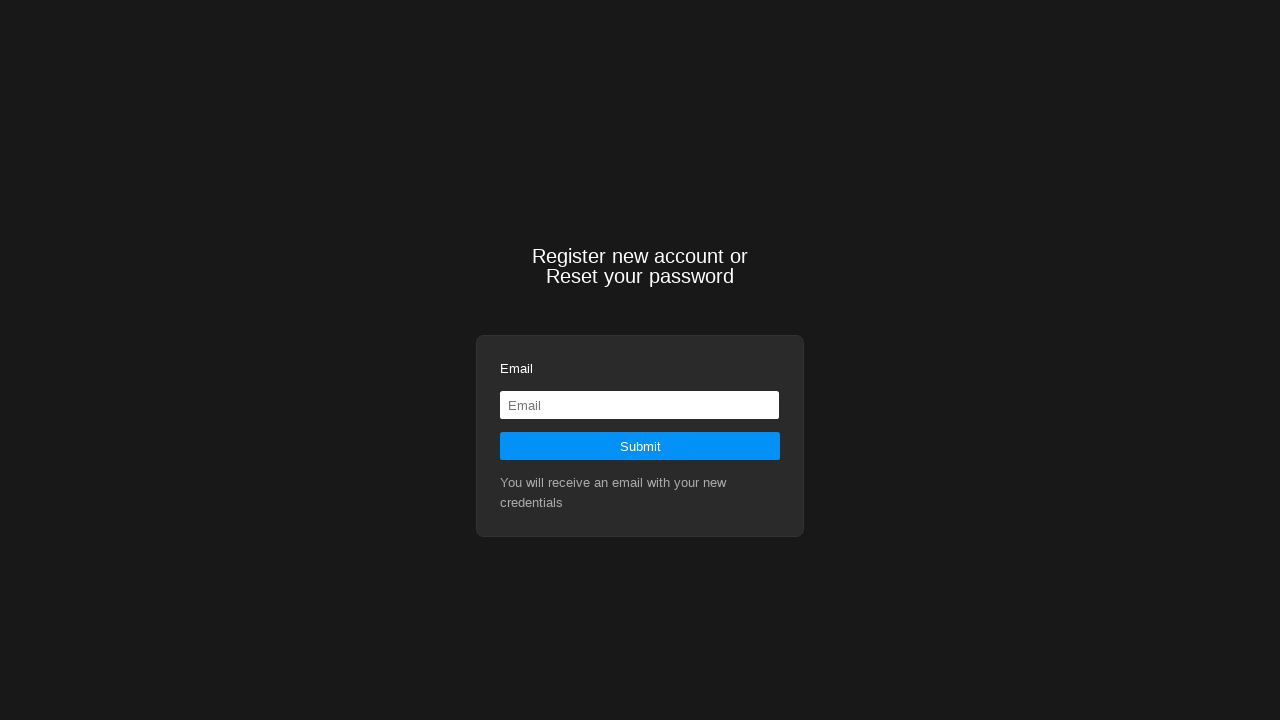

Registration page element loaded
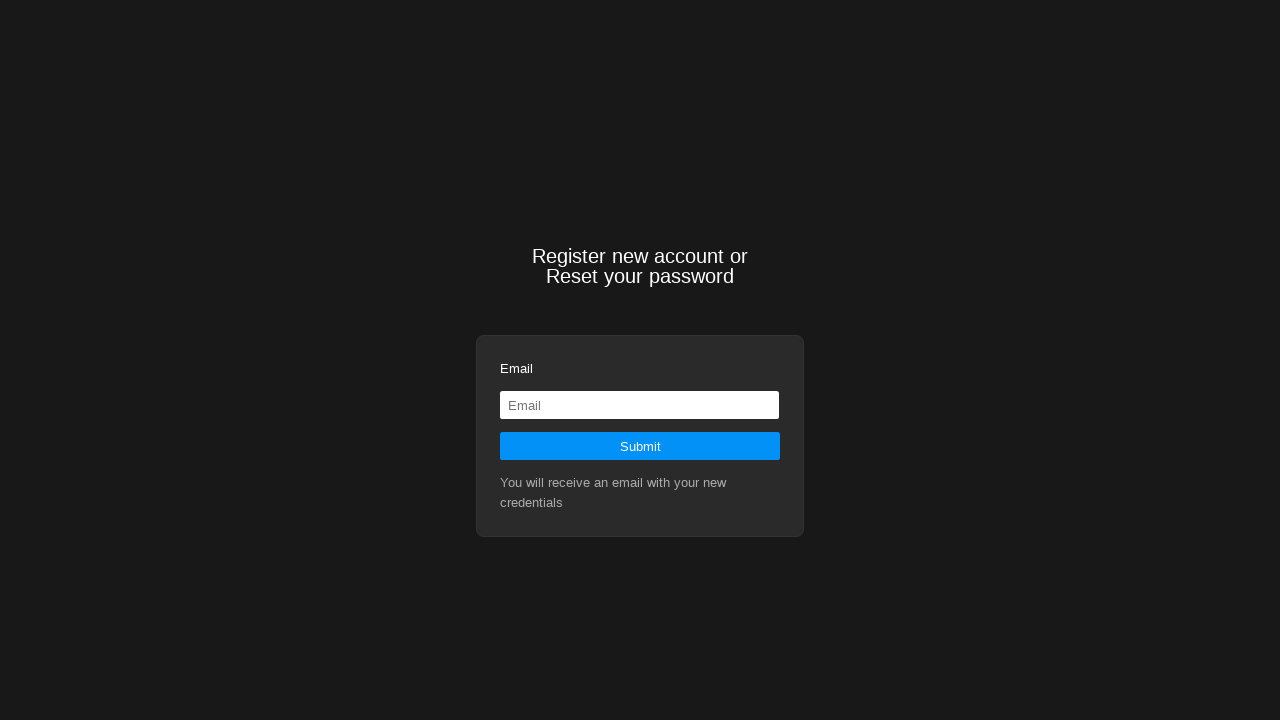

Verified registration page is displayed - span.small element is visible
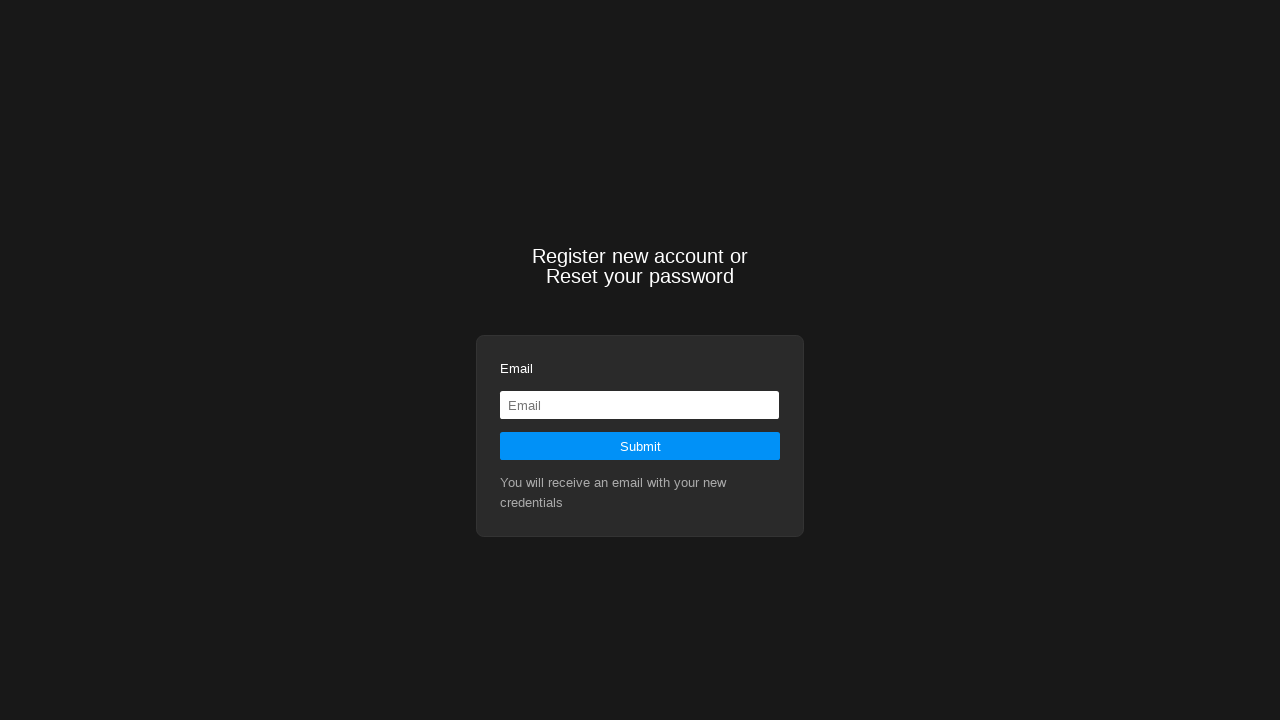

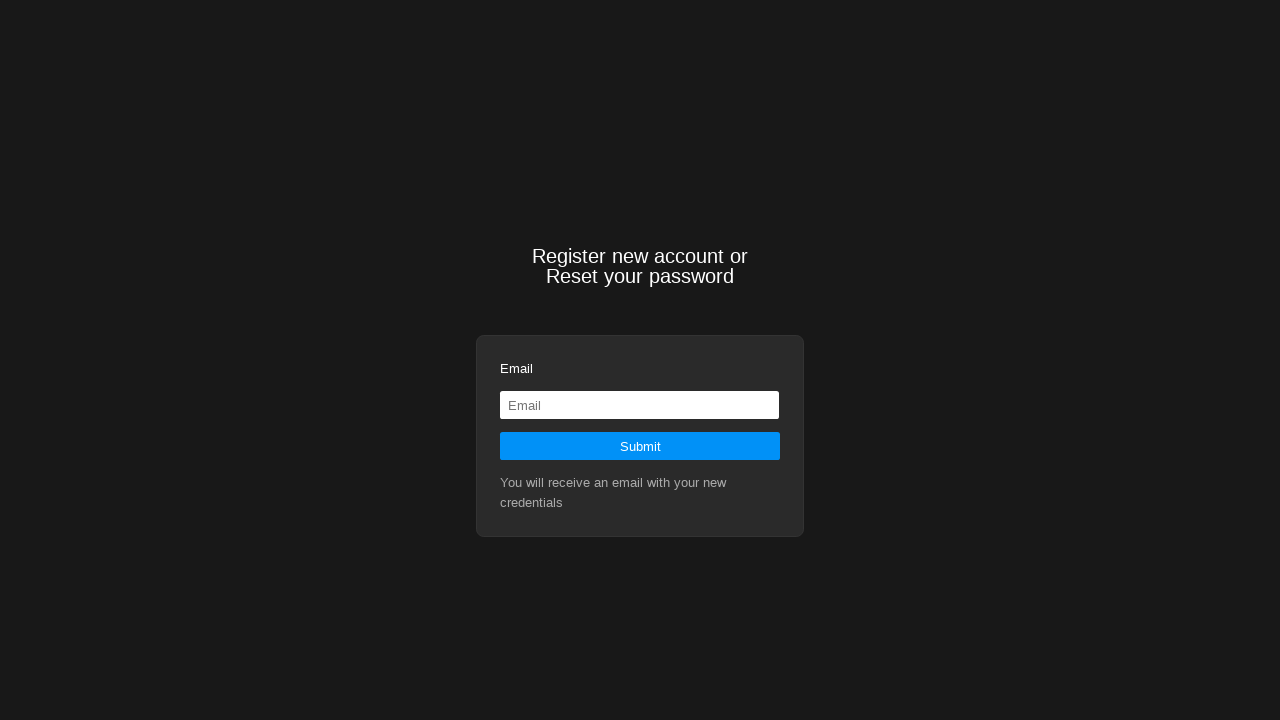